Tests navigation to the registration page by clicking the Register link on the Redmine homepage and verifying the registration header is displayed

Starting URL: https://www.redmine.org/

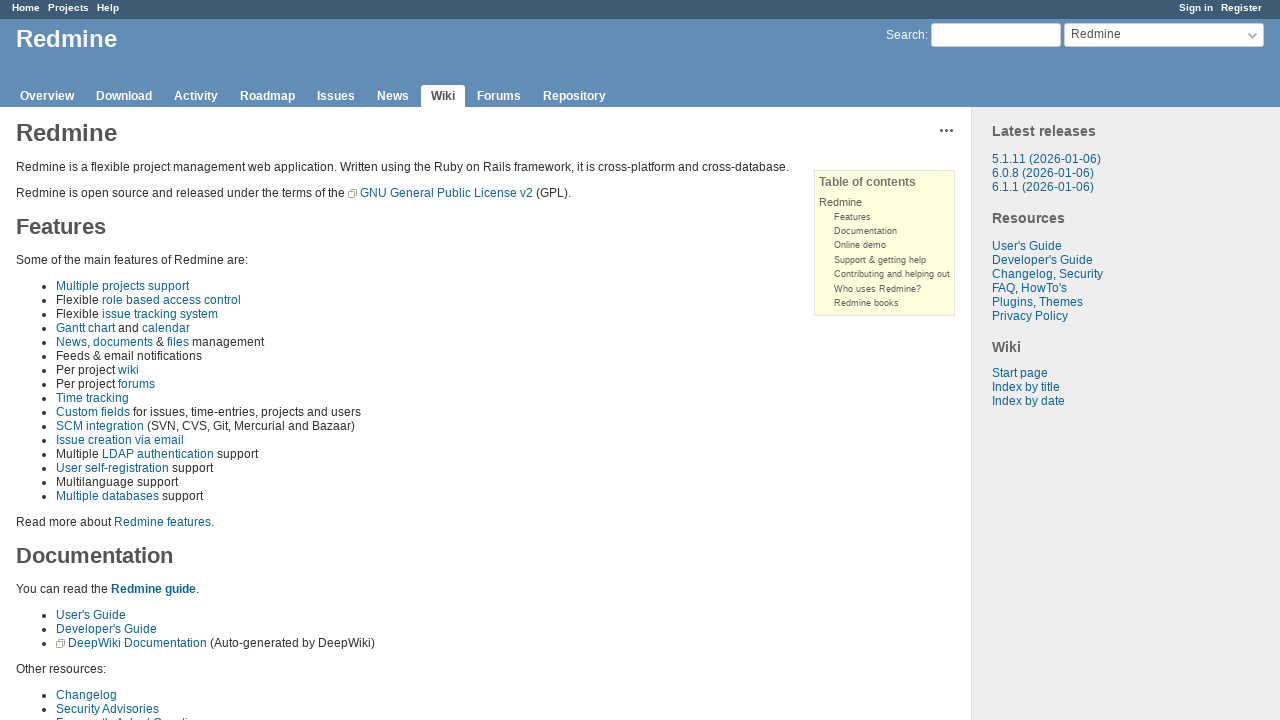

Navigated to Redmine homepage
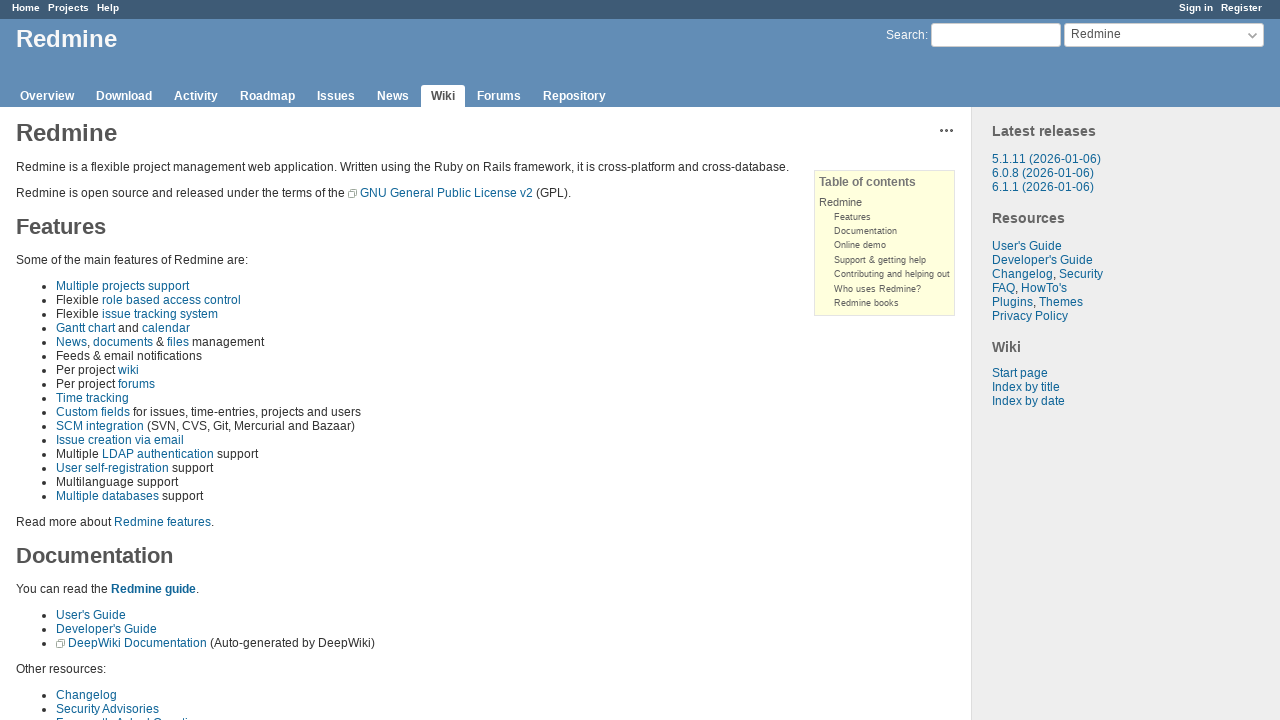

Clicked Register link on homepage at (1242, 8) on a:text('Register')
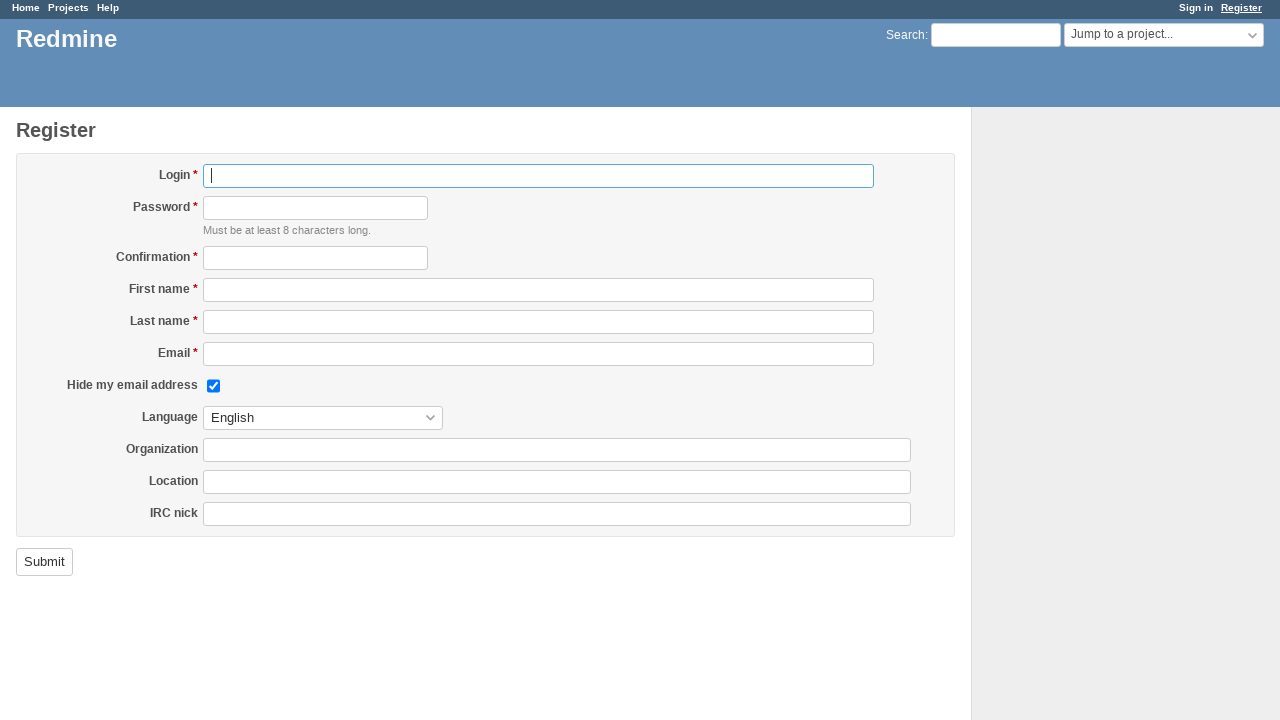

Registration page header appeared
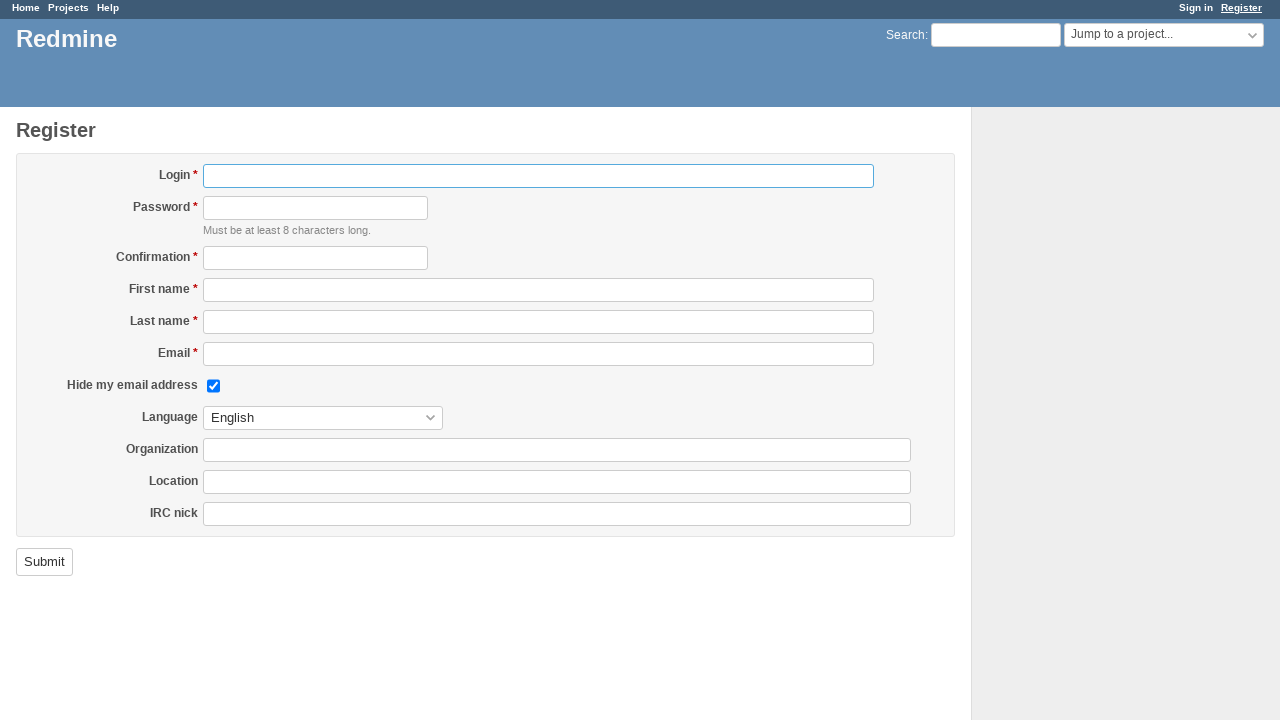

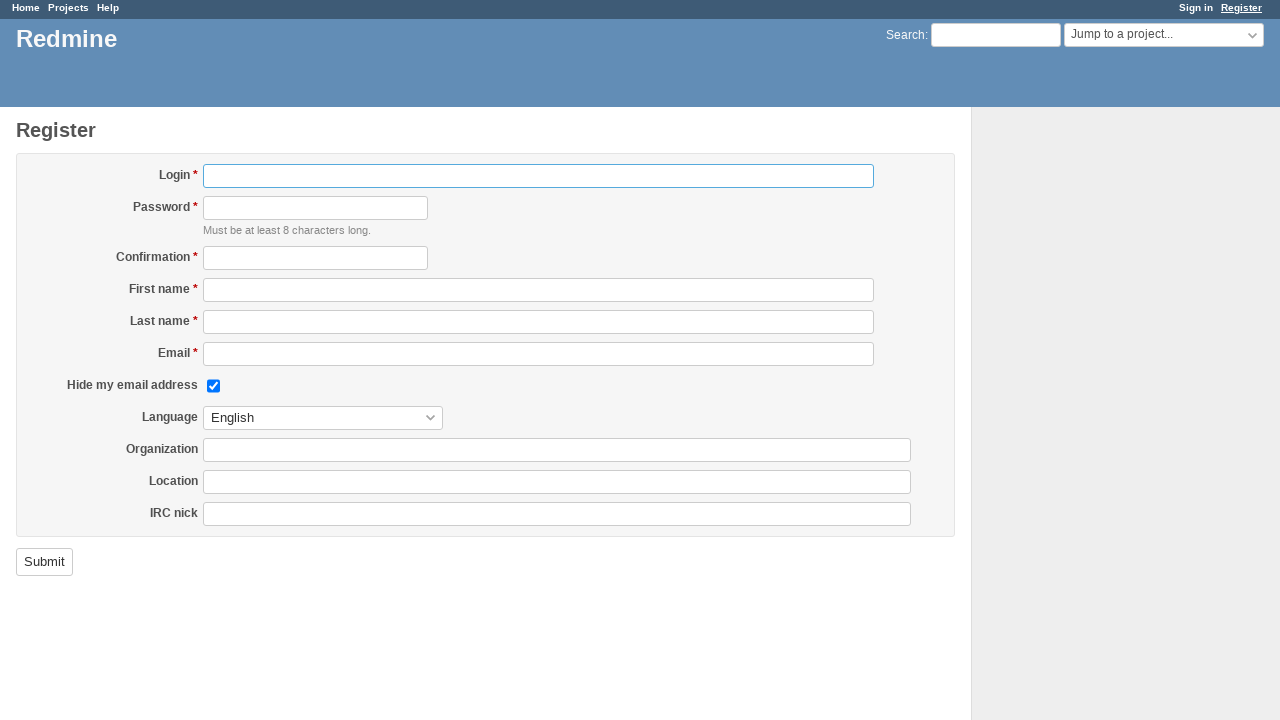